Tests scrolling functionality using JavaScript executor by scrolling down to a "CYDEO" link and then scrolling up to a "Home" link on a large page.

Starting URL: https://practice.cydeo.com/large

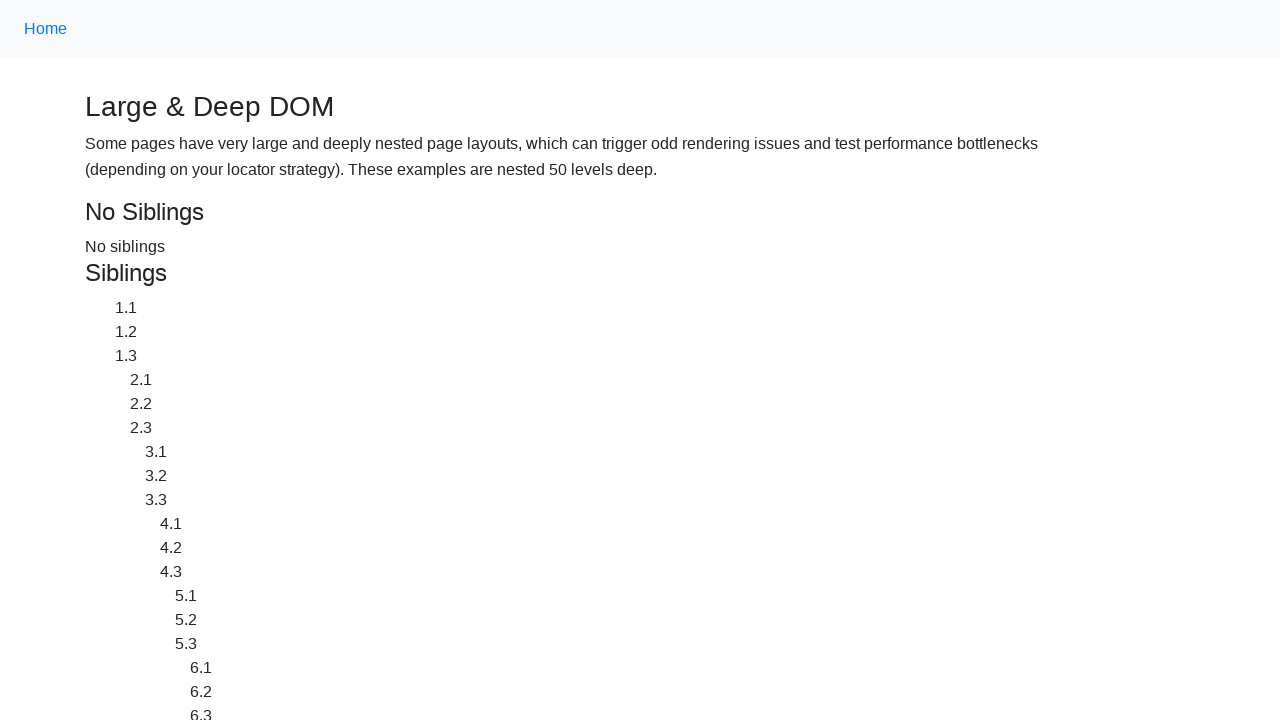

Located CYDEO link element
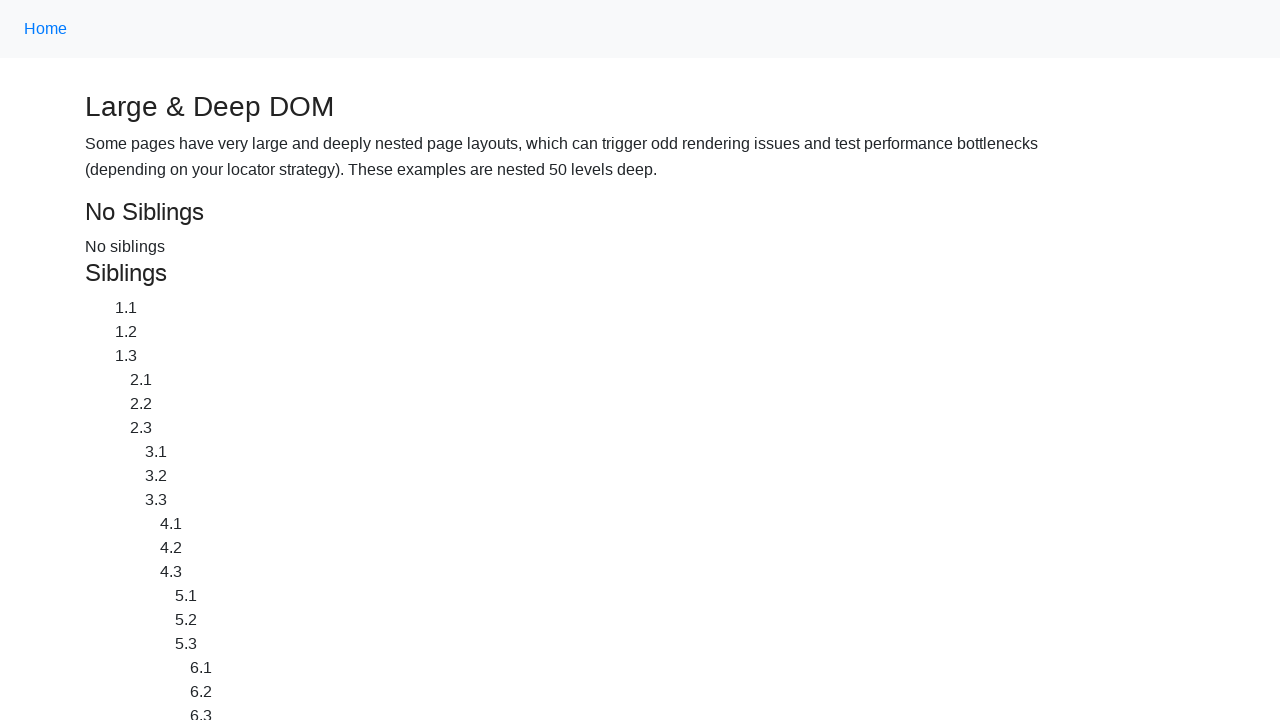

Located Home link element
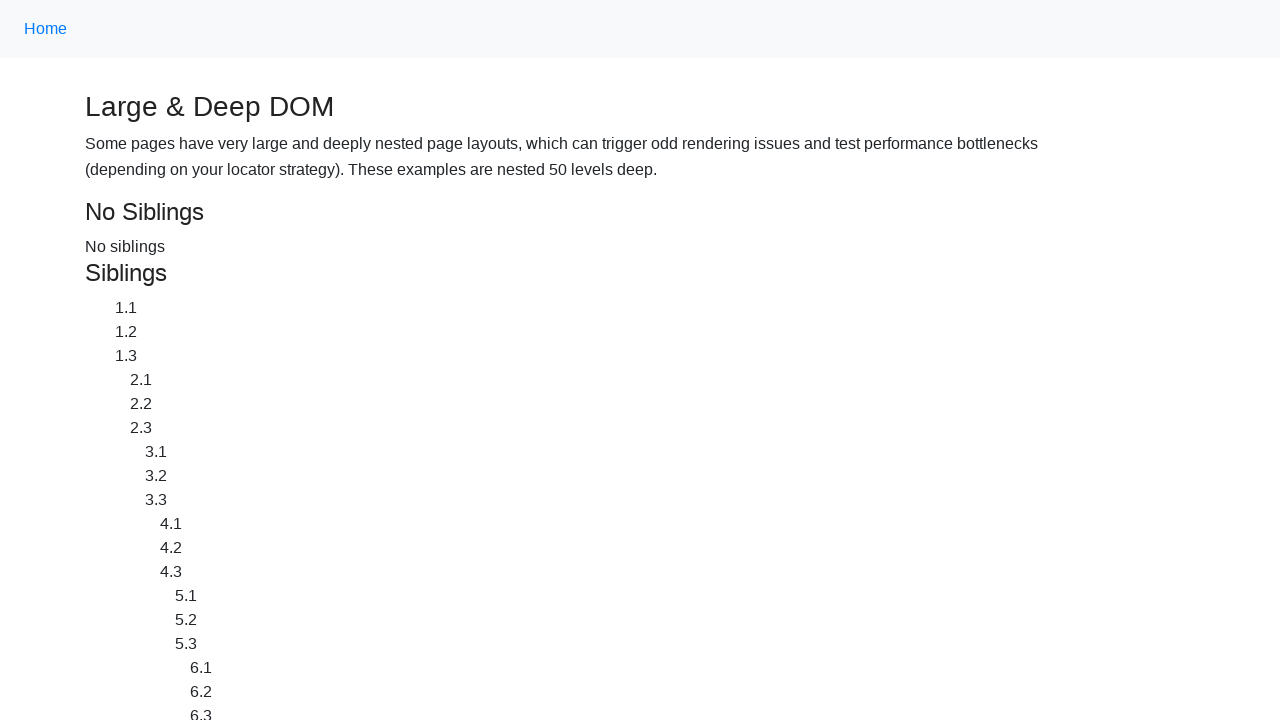

Scrolled down to CYDEO link
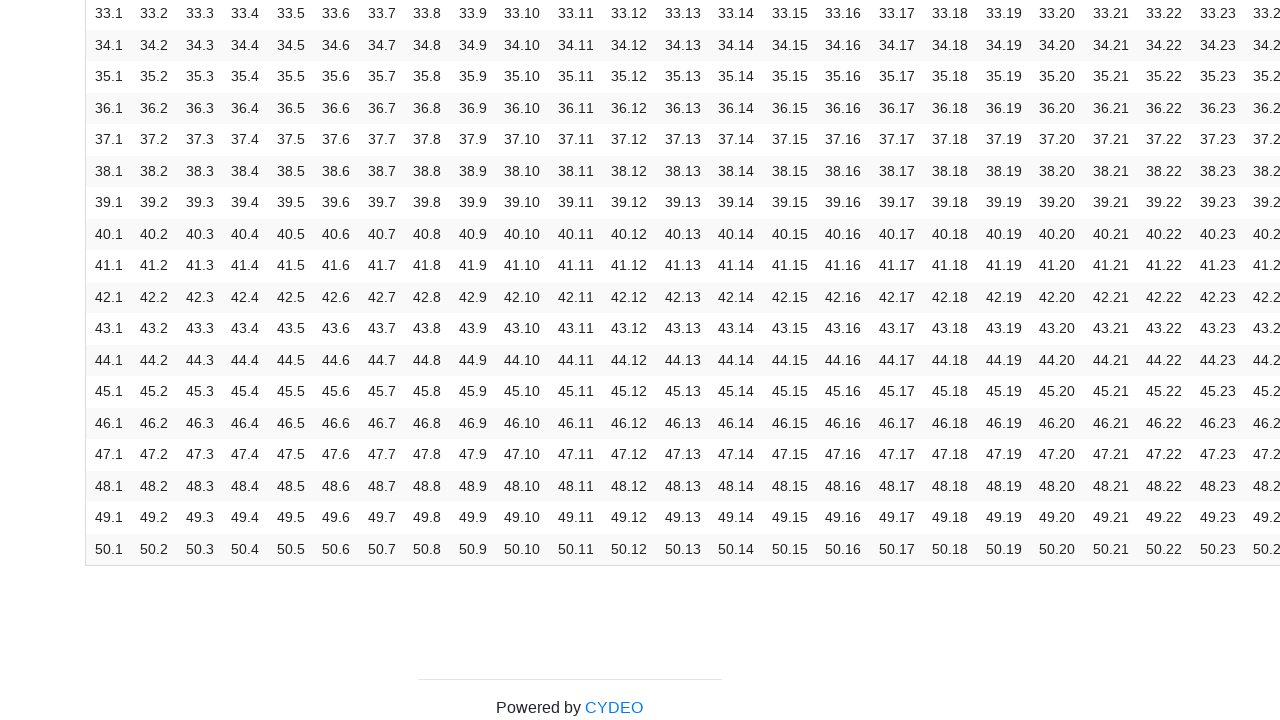

Waited 2 seconds to observe scroll to CYDEO
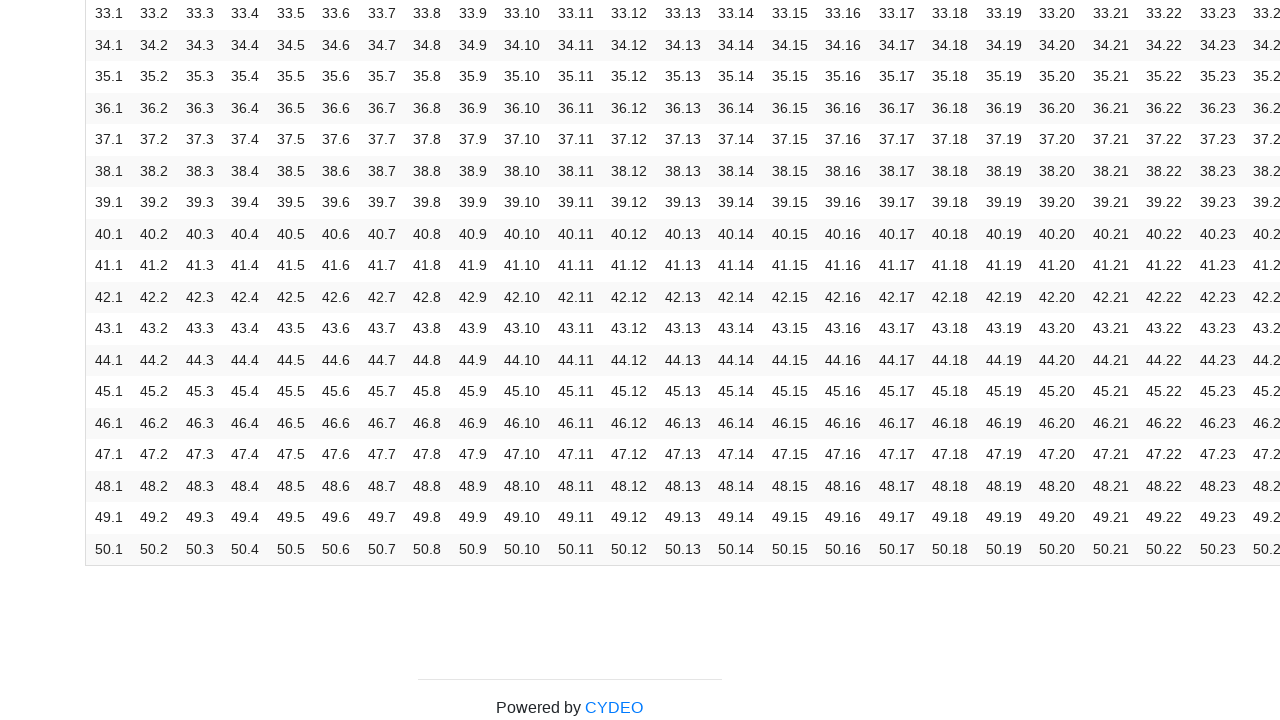

Scrolled up to Home link
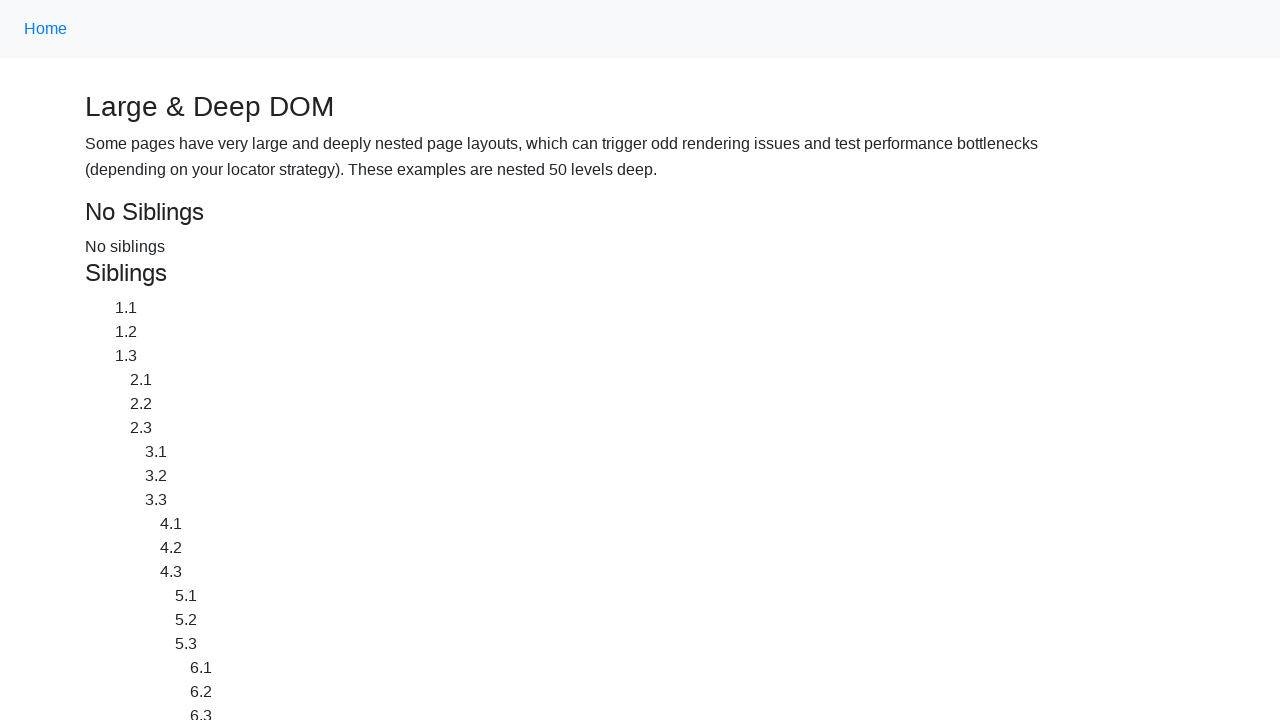

Waited 2 seconds to observe scroll to Home
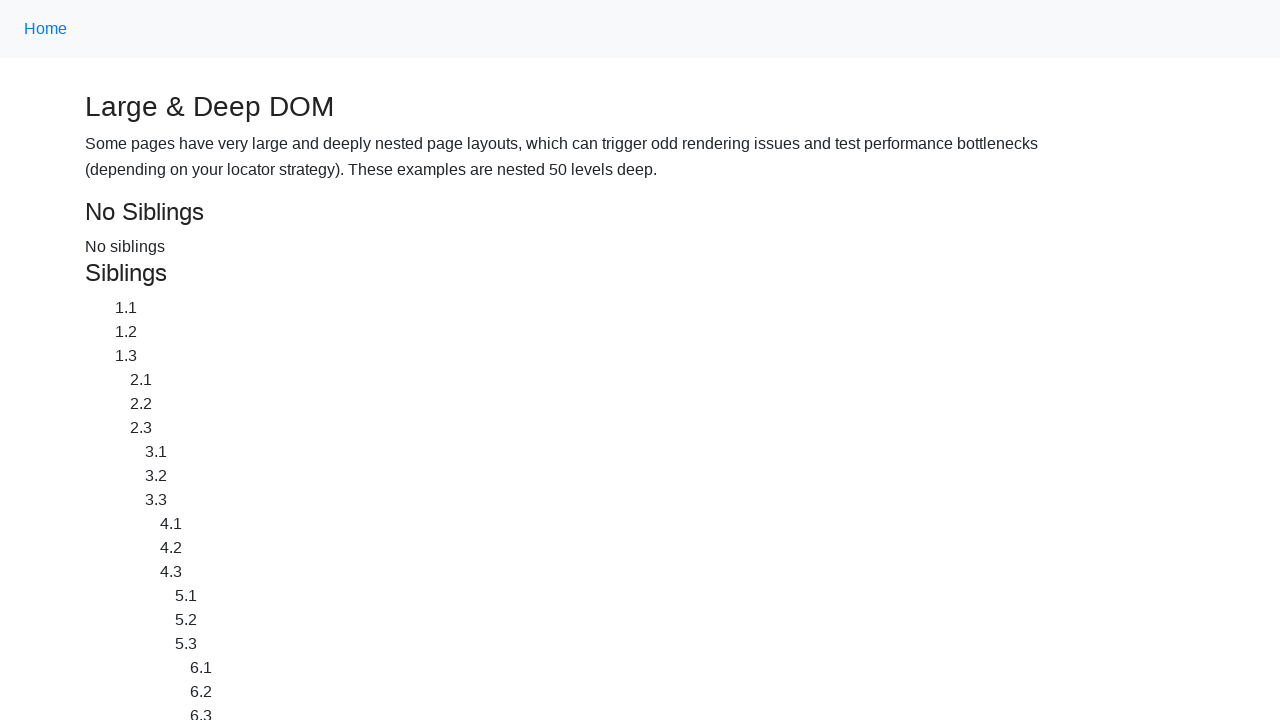

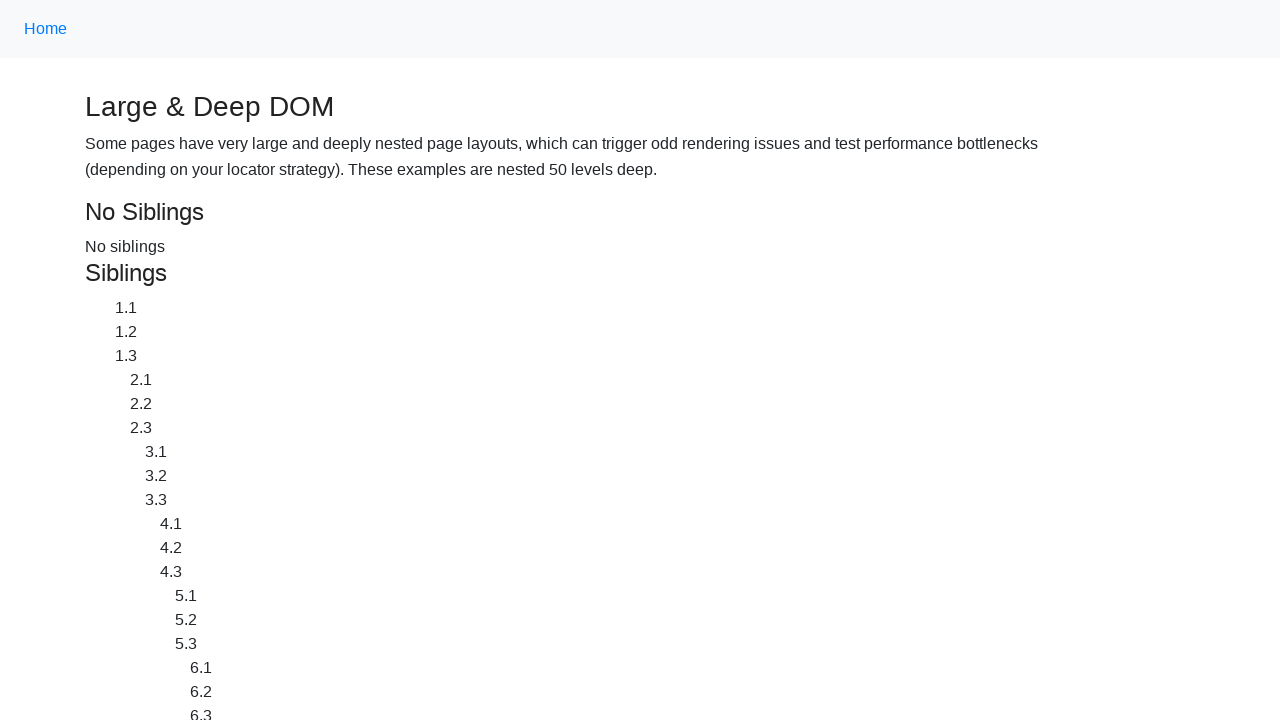